Tests submitting an answer on a Stepik lesson page by filling a textarea with the answer "get()" and clicking the submit button.

Starting URL: https://stepik.org/lesson/25969/step/12

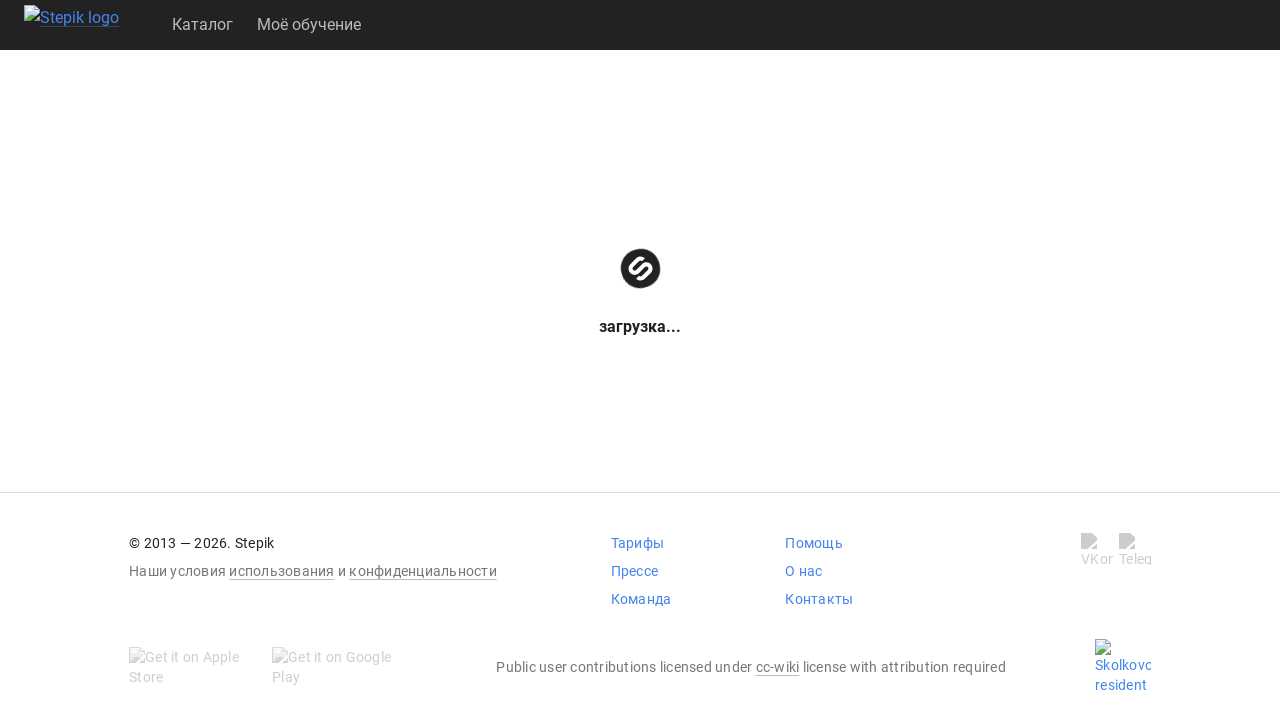

Waited for textarea to be available
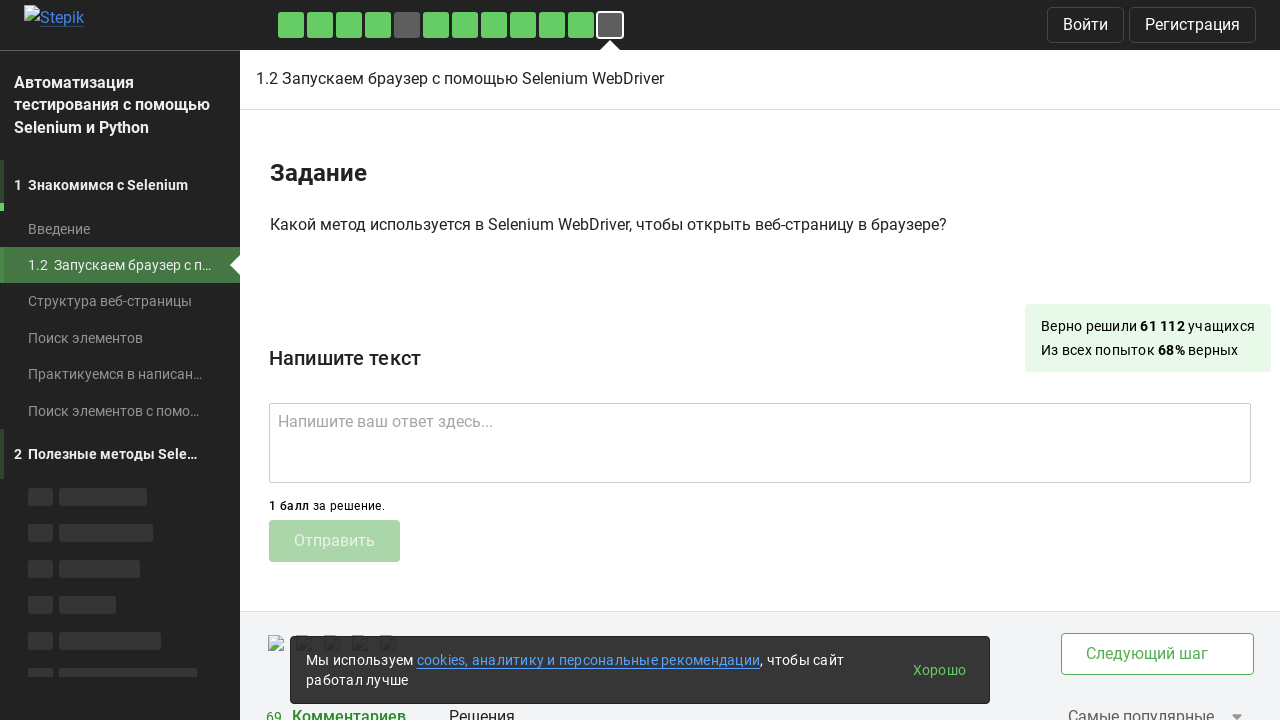

Filled textarea with answer 'get()' on .textarea
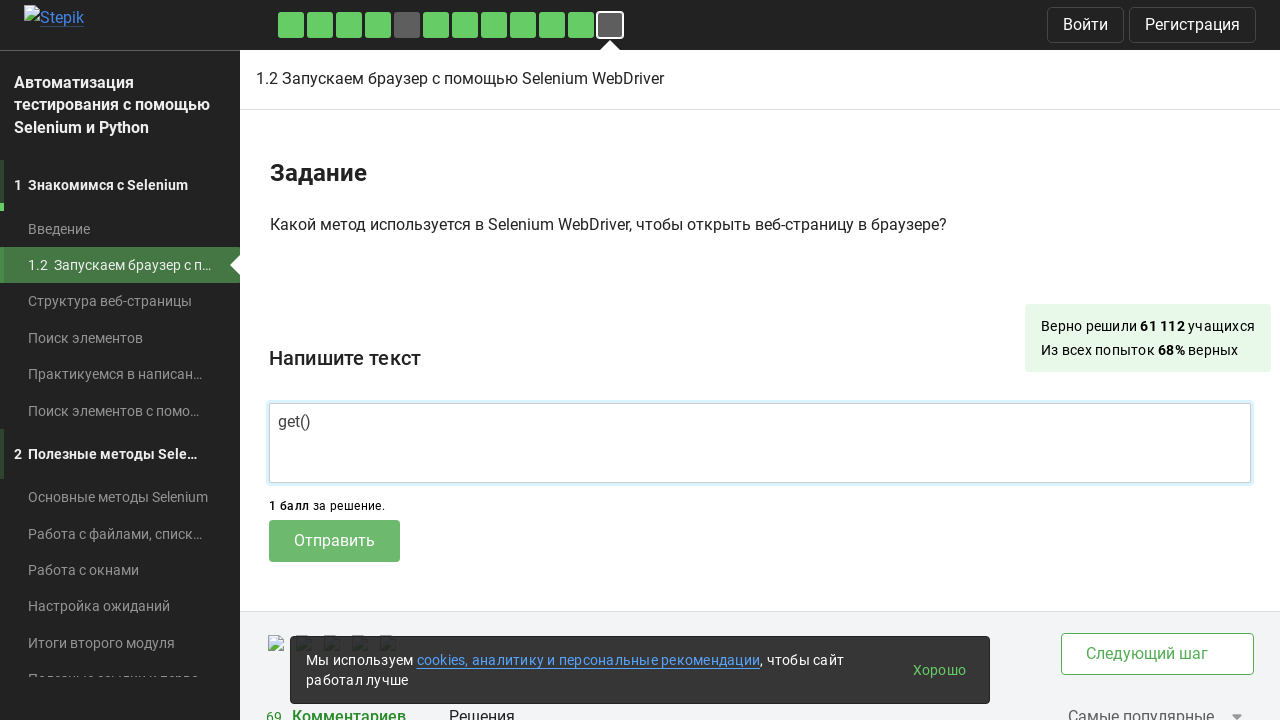

Clicked submit button to submit answer at (334, 541) on .submit-submission
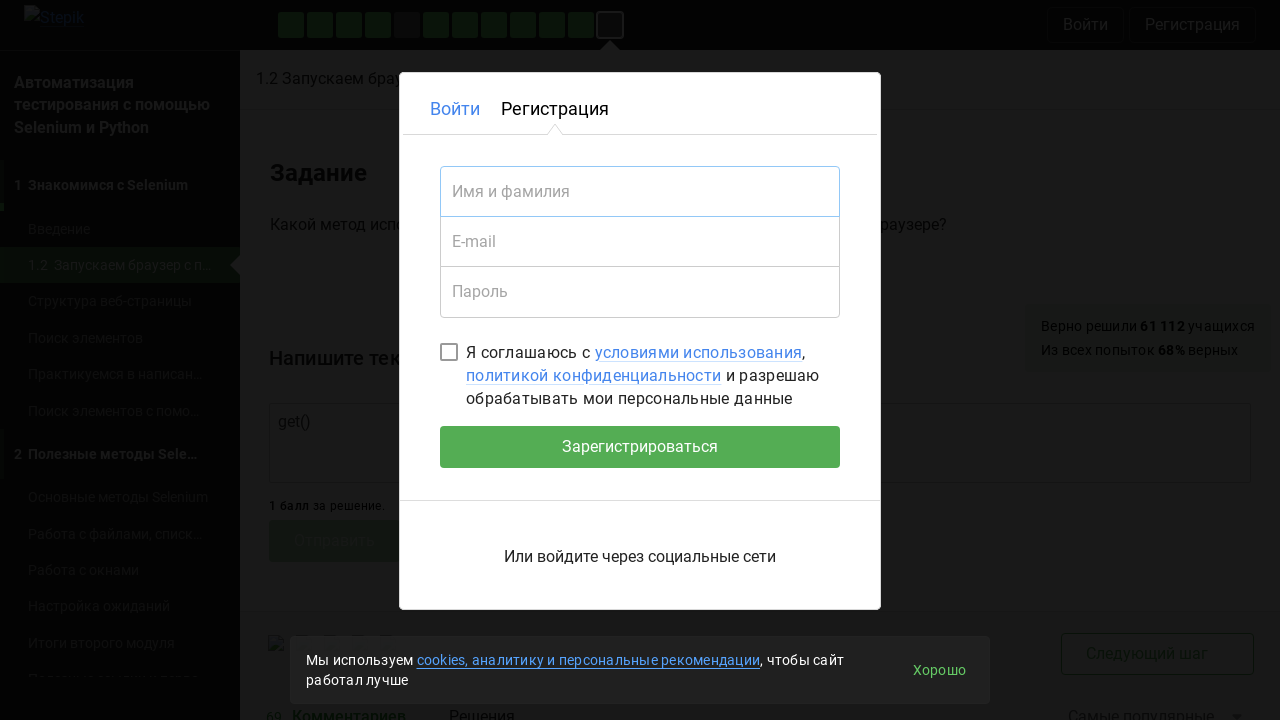

Waited 2 seconds for submission to be processed
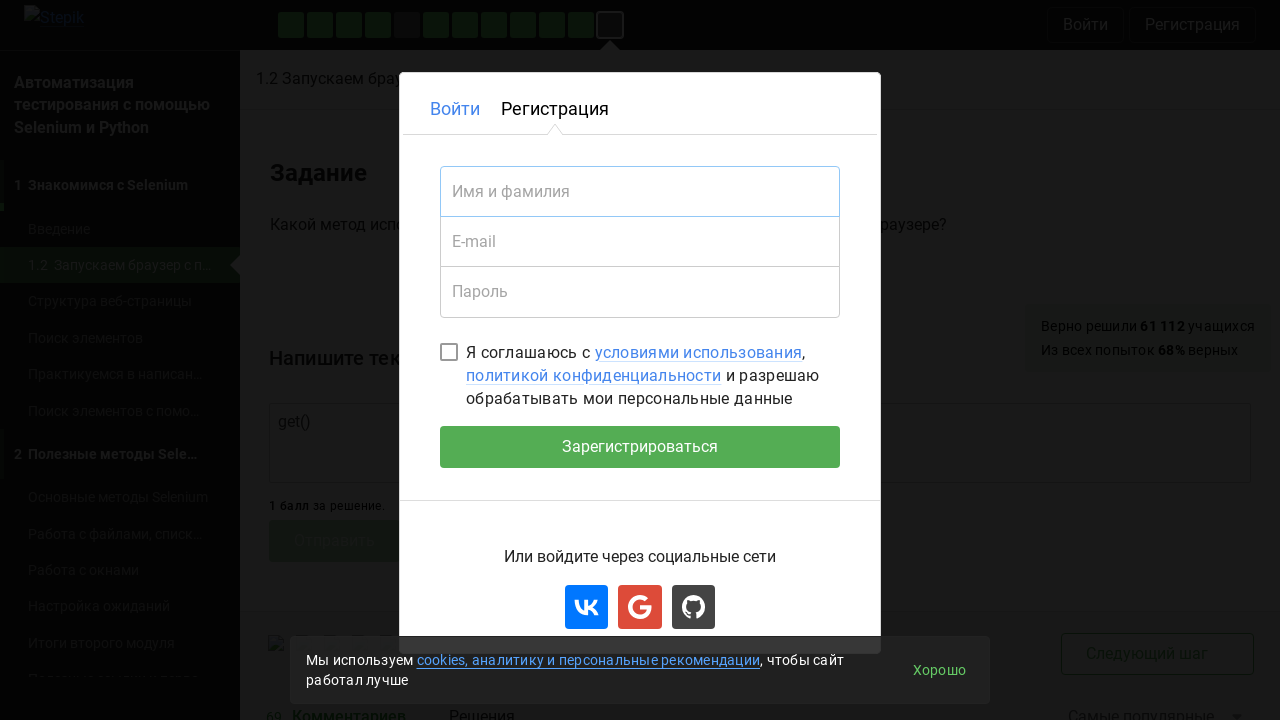

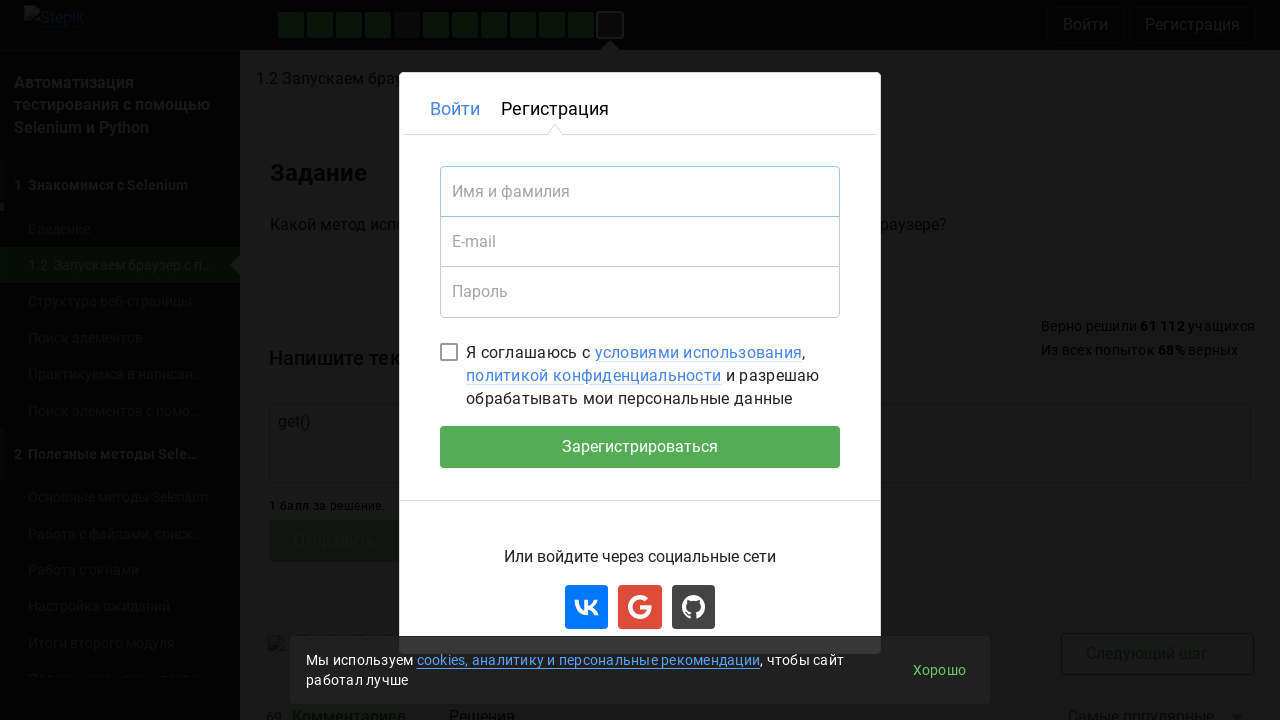